Searches for "ca" and adds Carrot product to cart by finding it among search results

Starting URL: https://rahulshettyacademy.com/seleniumPractise/#/

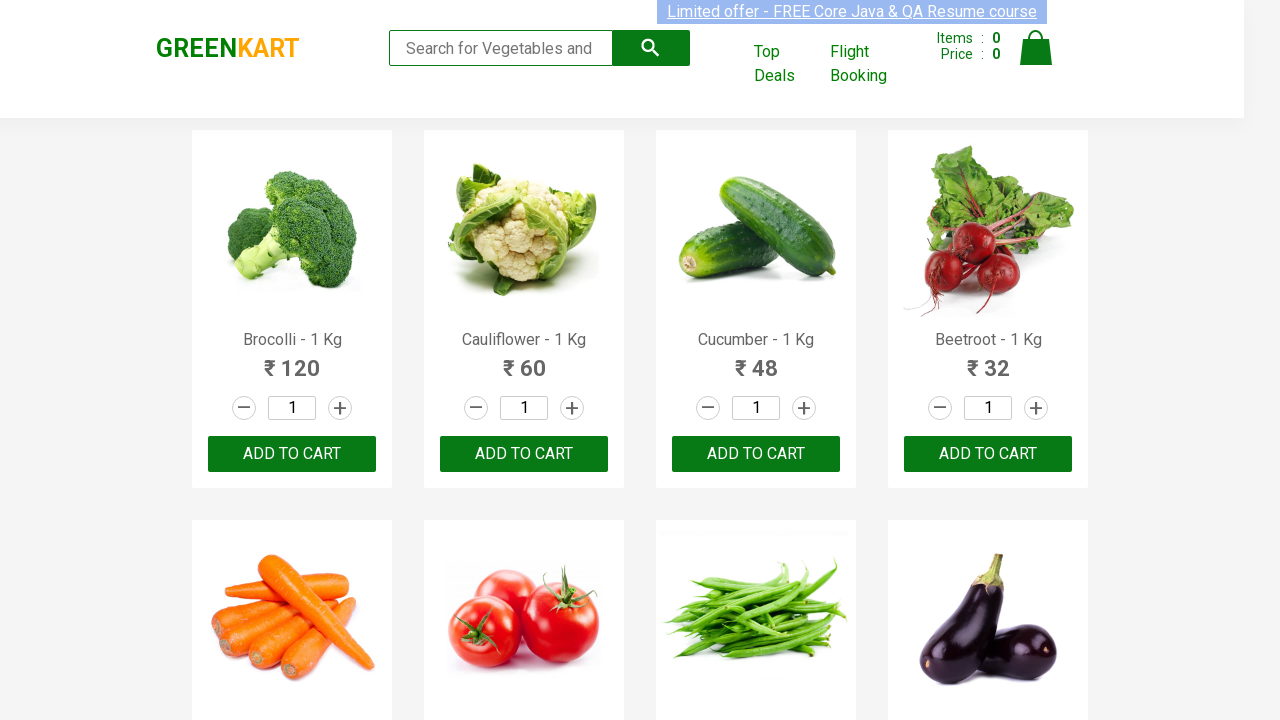

Filled search field with 'ca' on .search-keyword
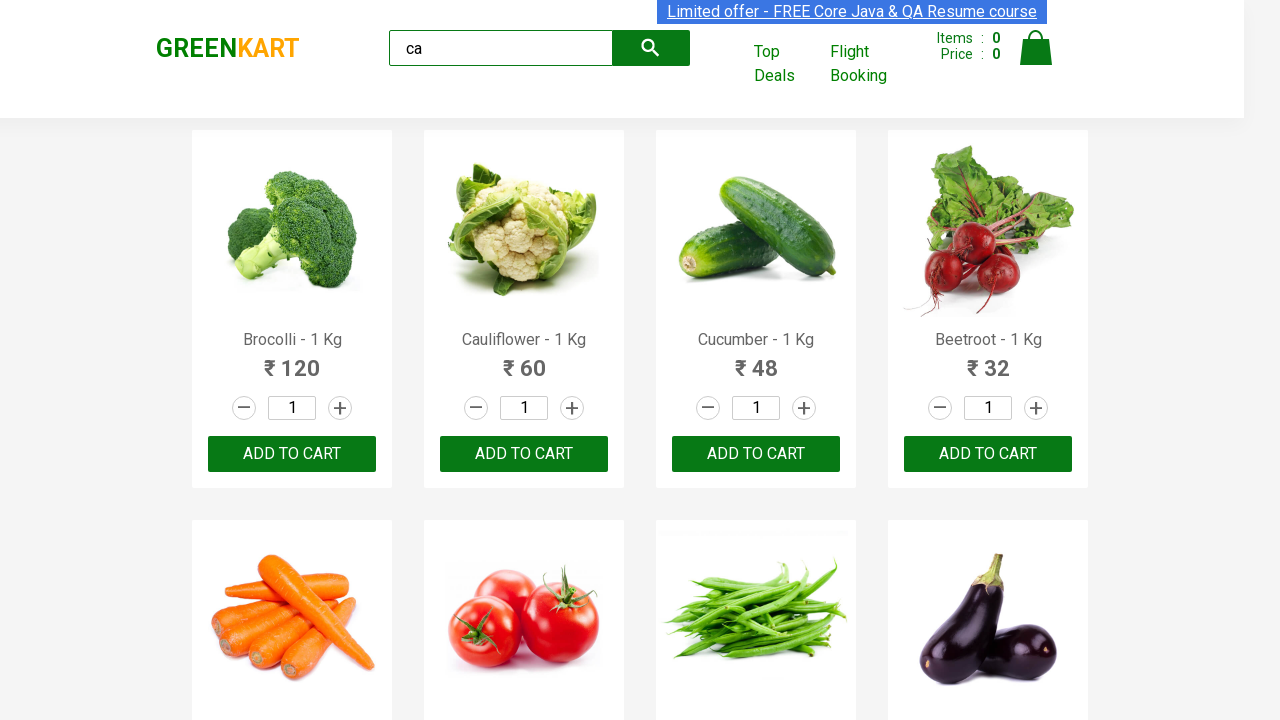

Located all product elements from search results
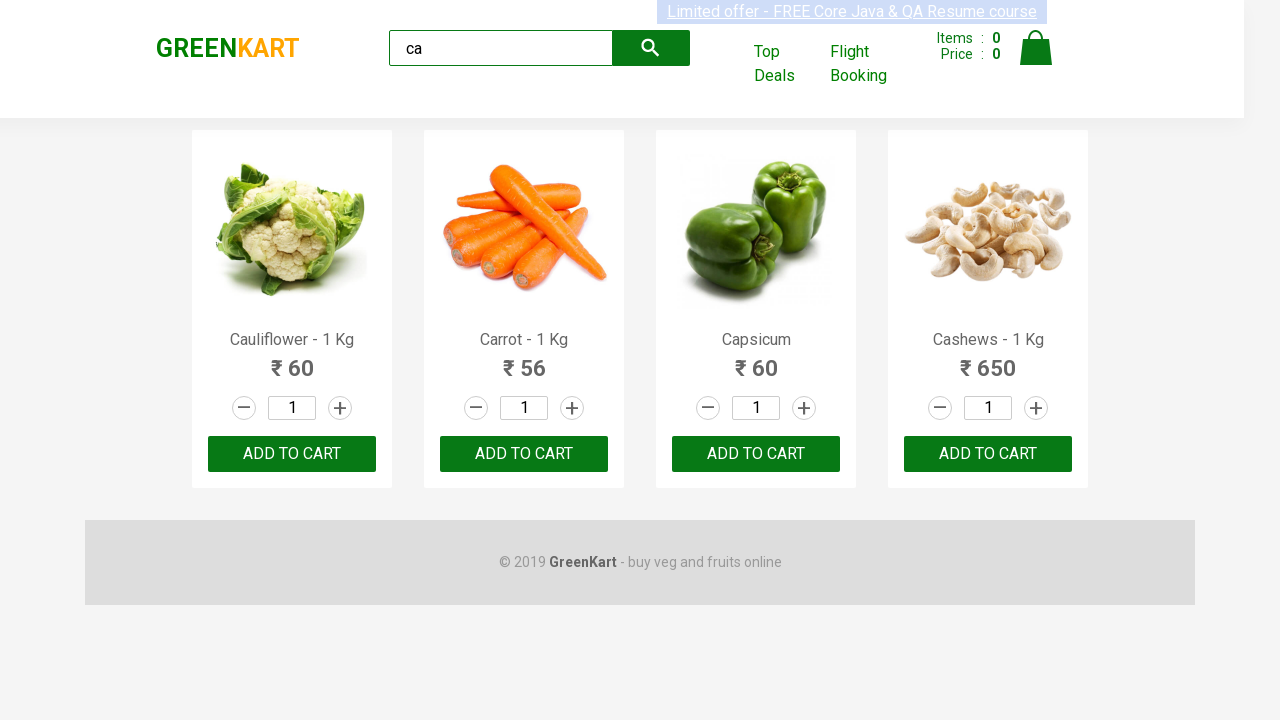

Retrieved product name: Cauliflower - 1 Kg
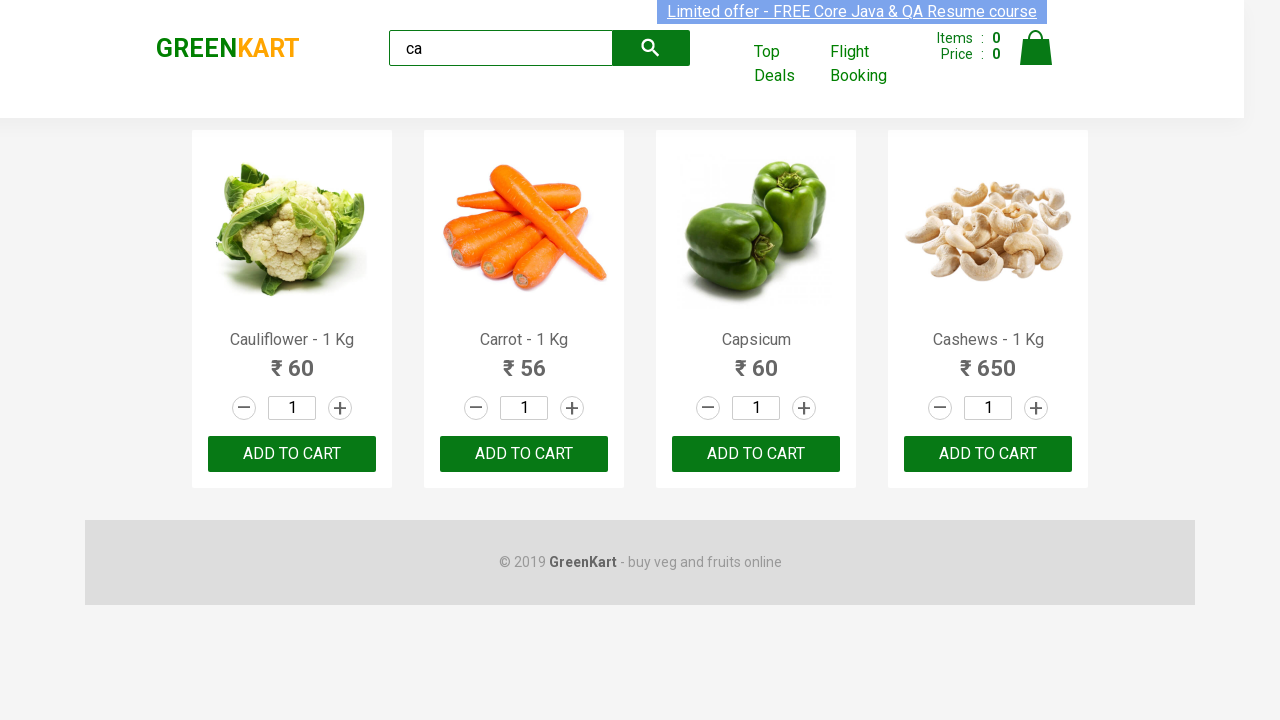

Retrieved product name: Carrot - 1 Kg
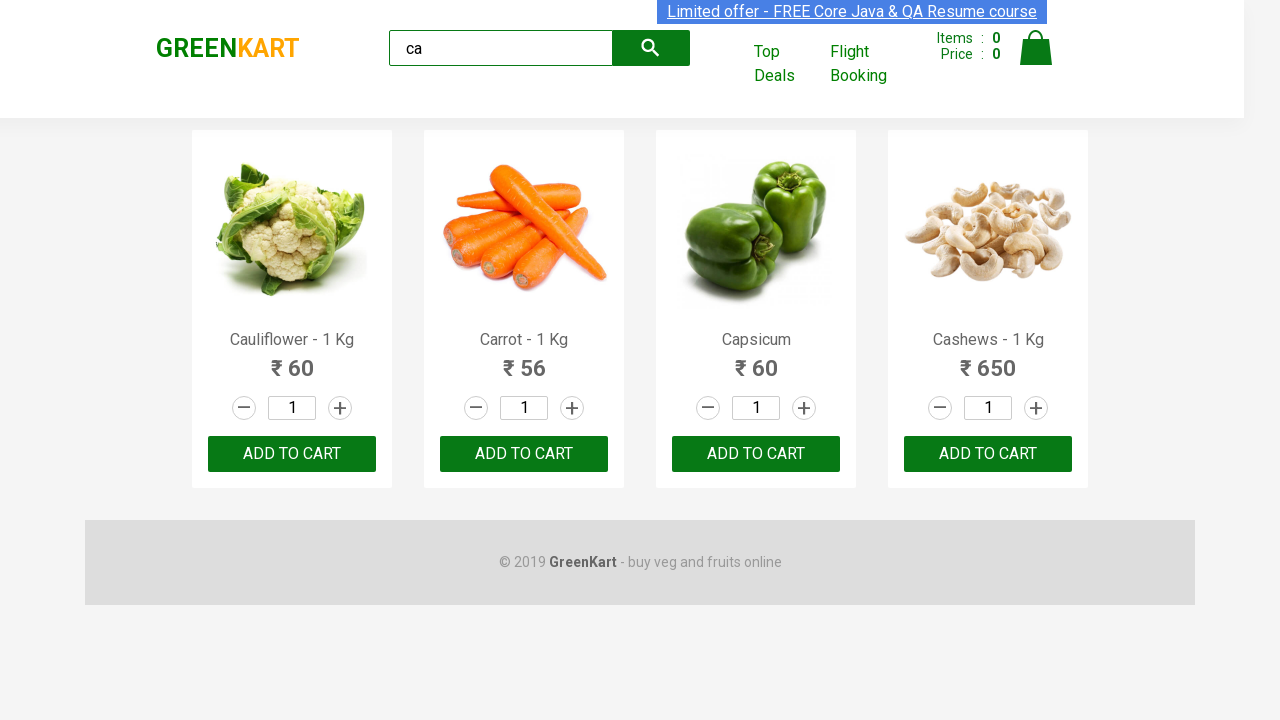

Clicked ADD TO CART button for Carrot product at (524, 454) on .products .product >> nth=1 >> button
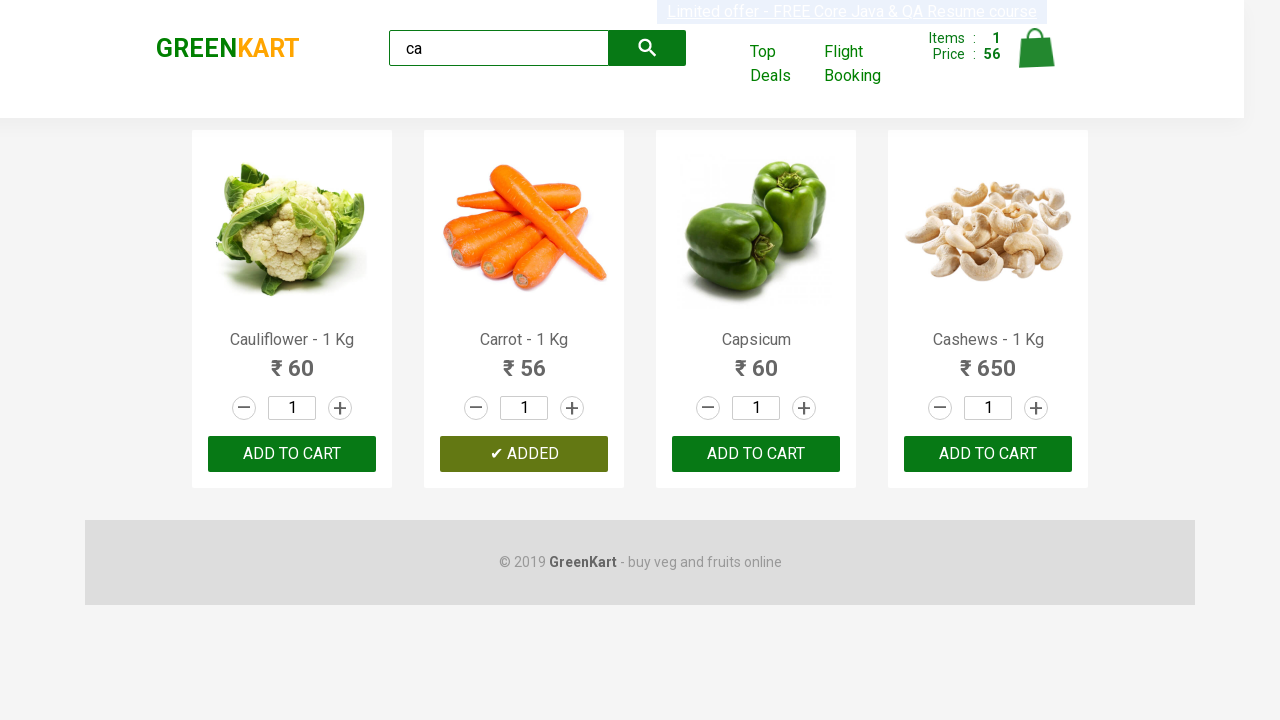

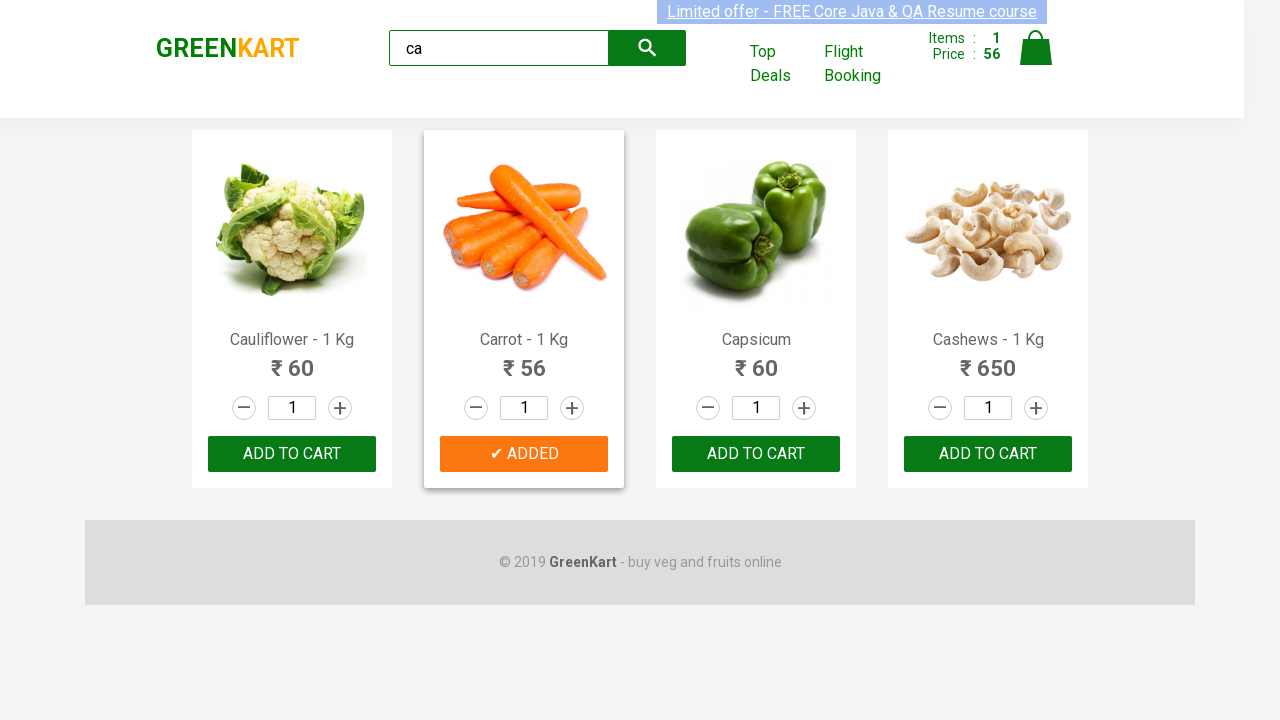